Tests opting out of A/B tests by first verifying the page shows an A/B test variation, then adding an opt-out cookie and refreshing to confirm the test is disabled.

Starting URL: http://the-internet.herokuapp.com/abtest

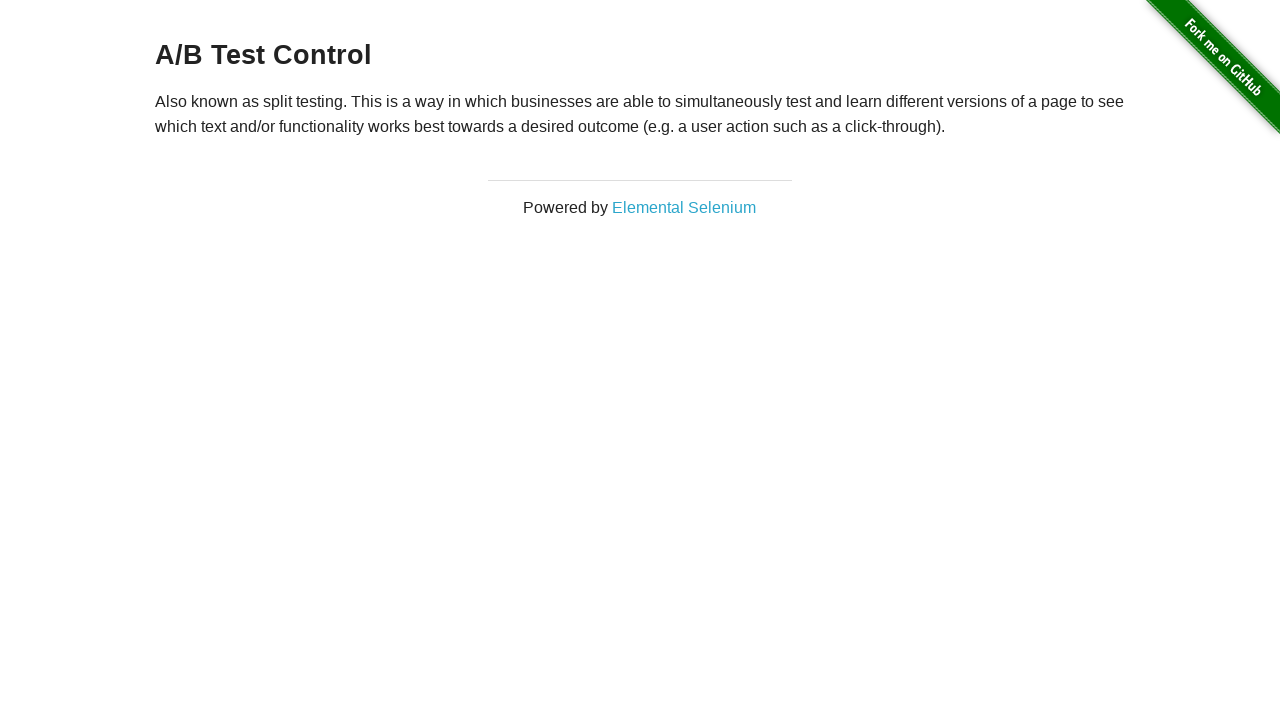

Retrieved heading text from initial page load
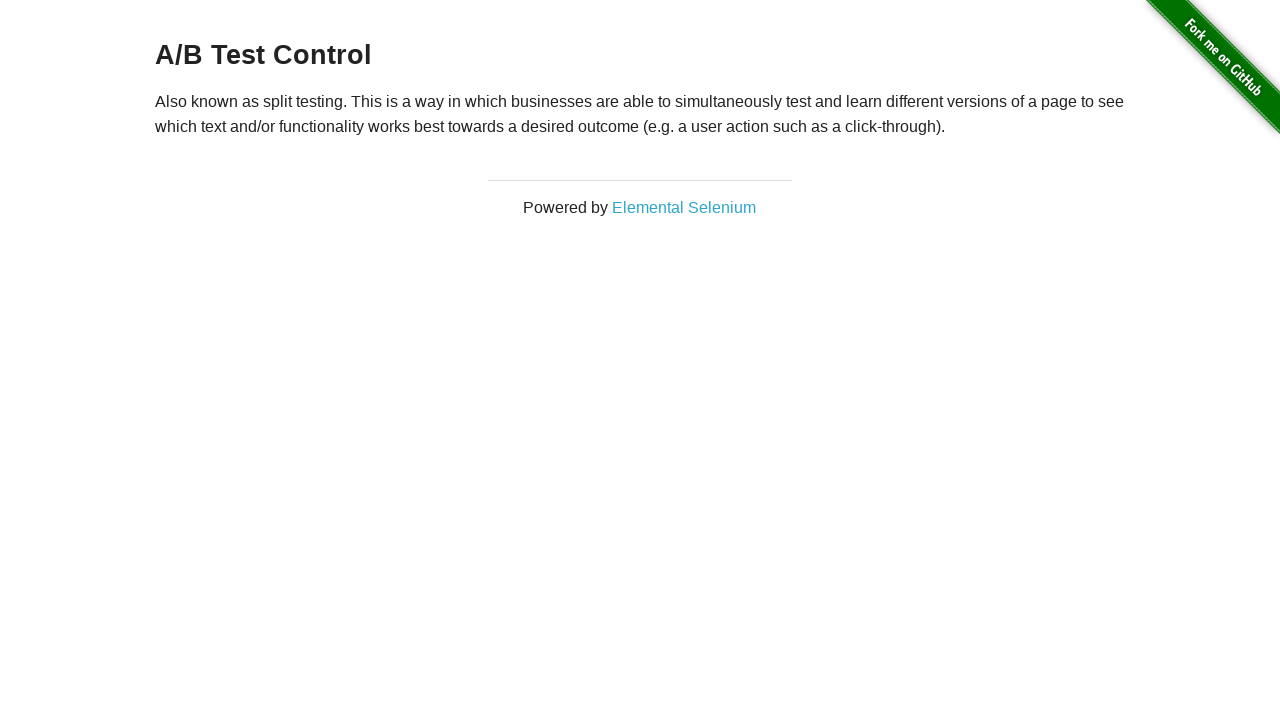

Verified page shows an A/B test variation (Variation 1 or Control)
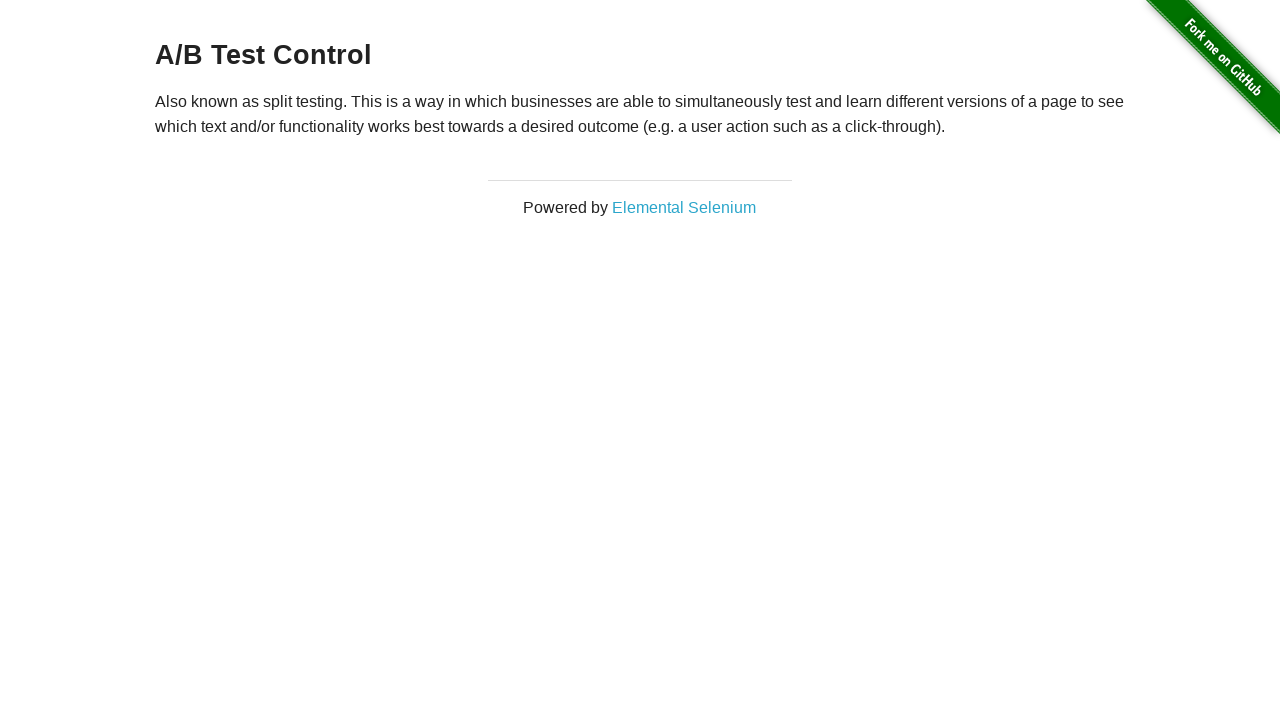

Added optimizelyOptOut cookie to context
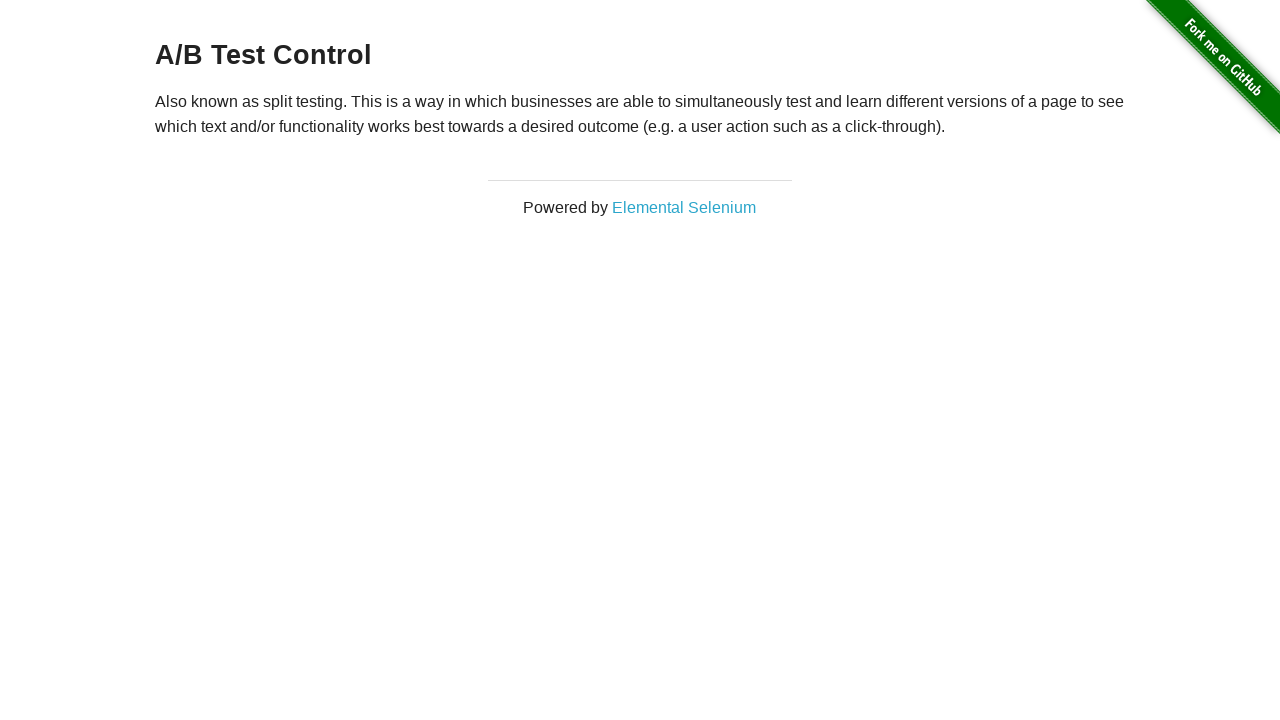

Reloaded page to apply opt-out cookie
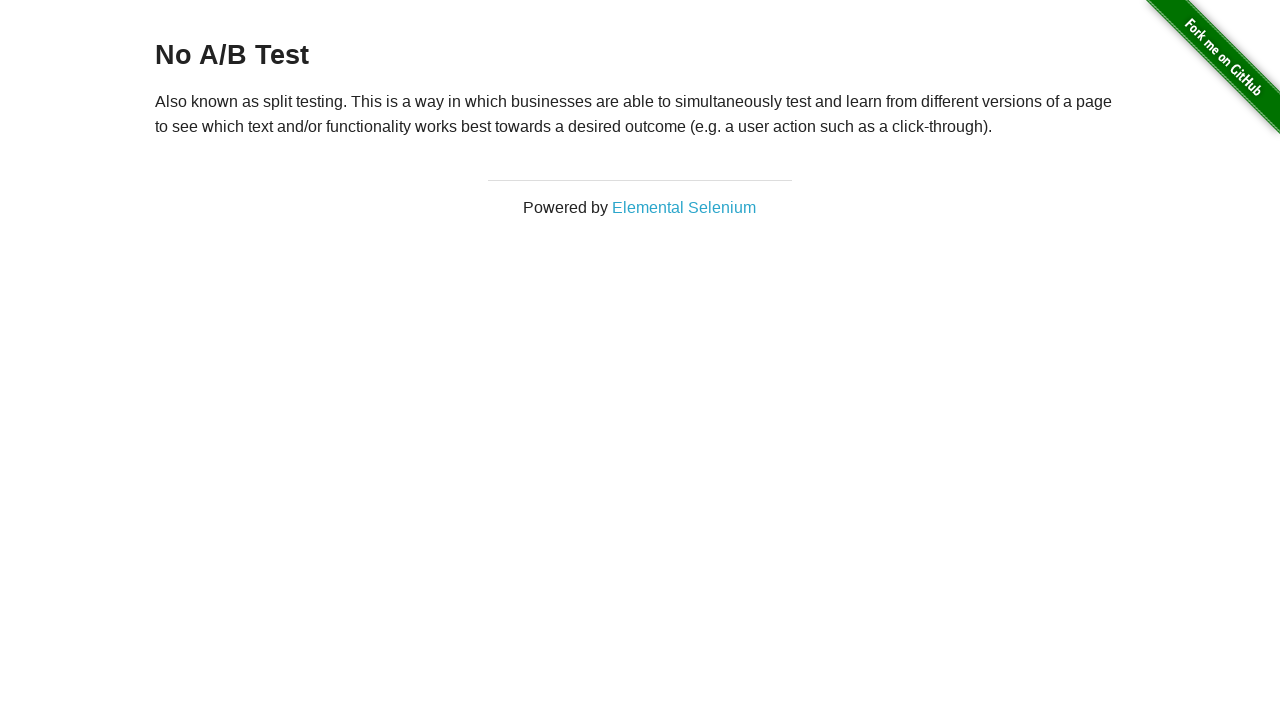

Retrieved heading text after page reload
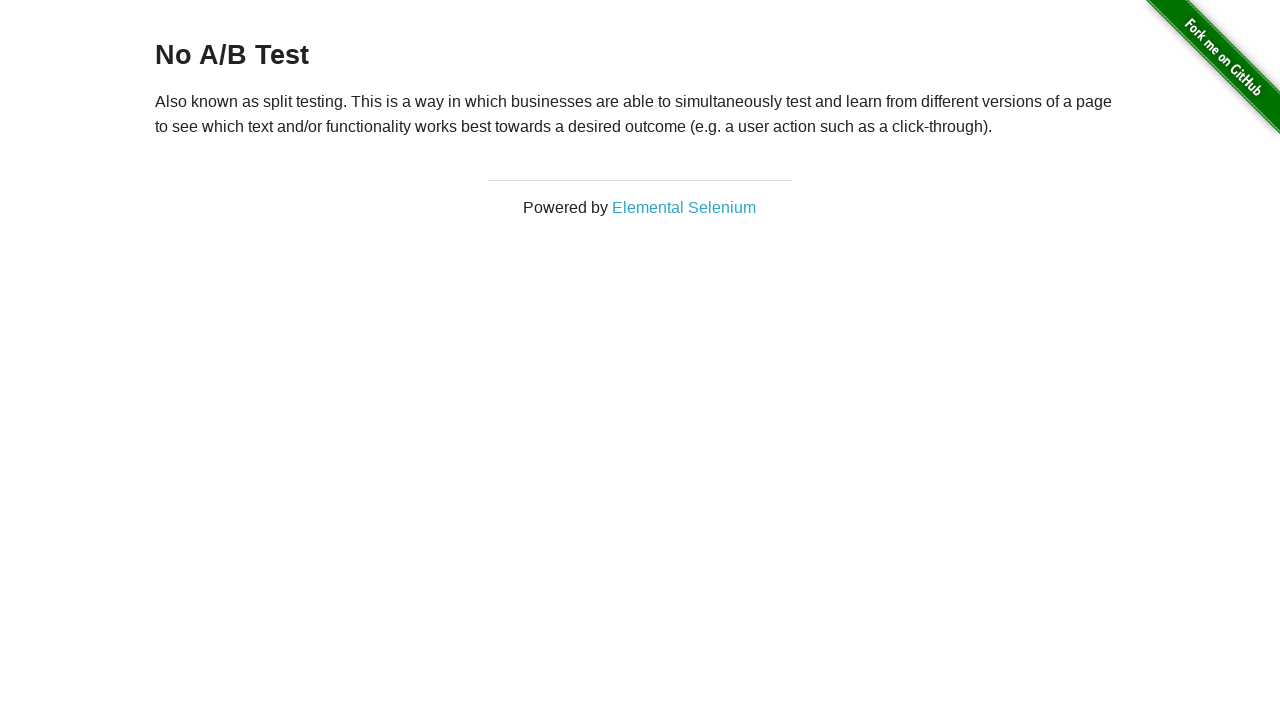

Verified A/B test is disabled and heading shows 'No A/B Test'
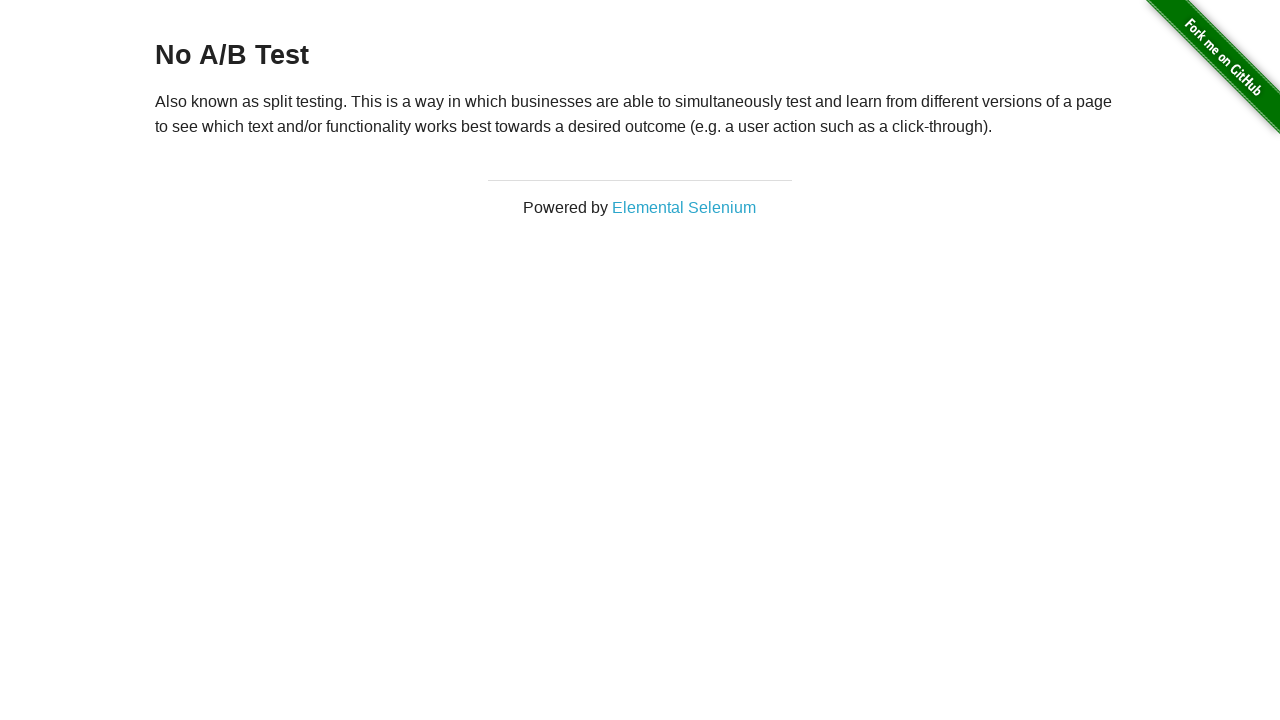

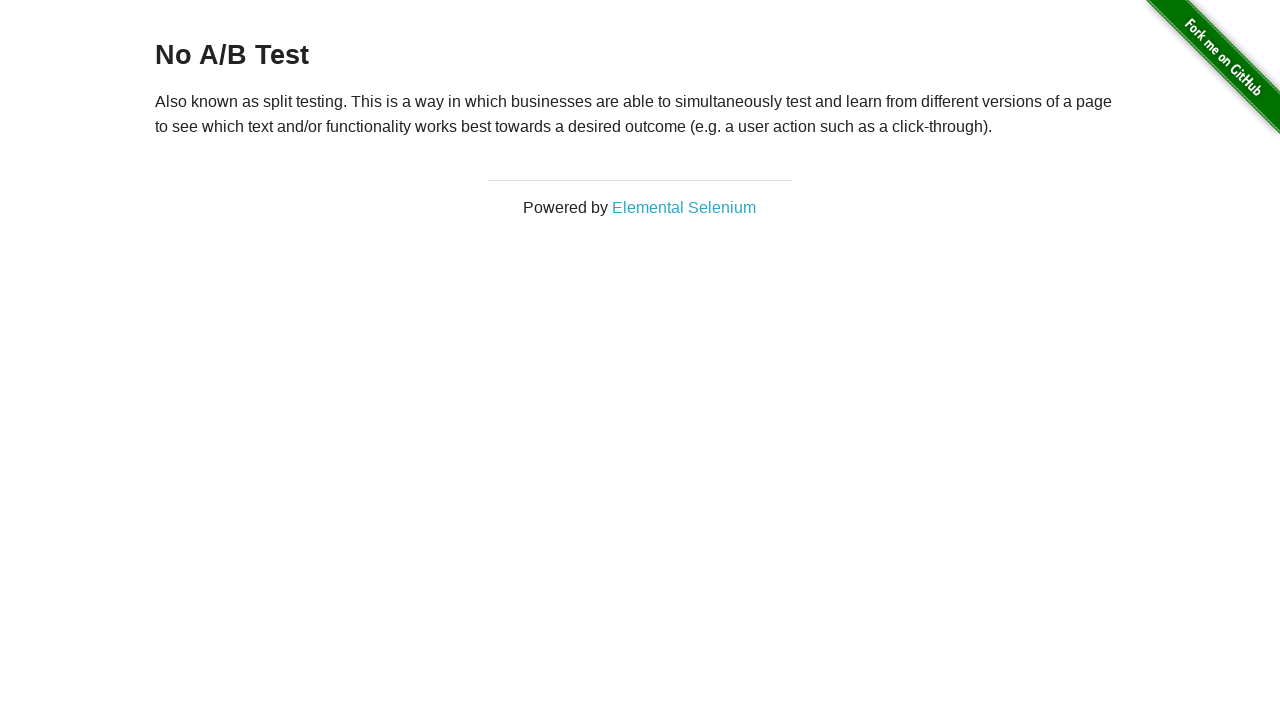